Verifies the value and name attributes of an input element

Starting URL: https://www.selenium.dev/selenium/web/inputs.html

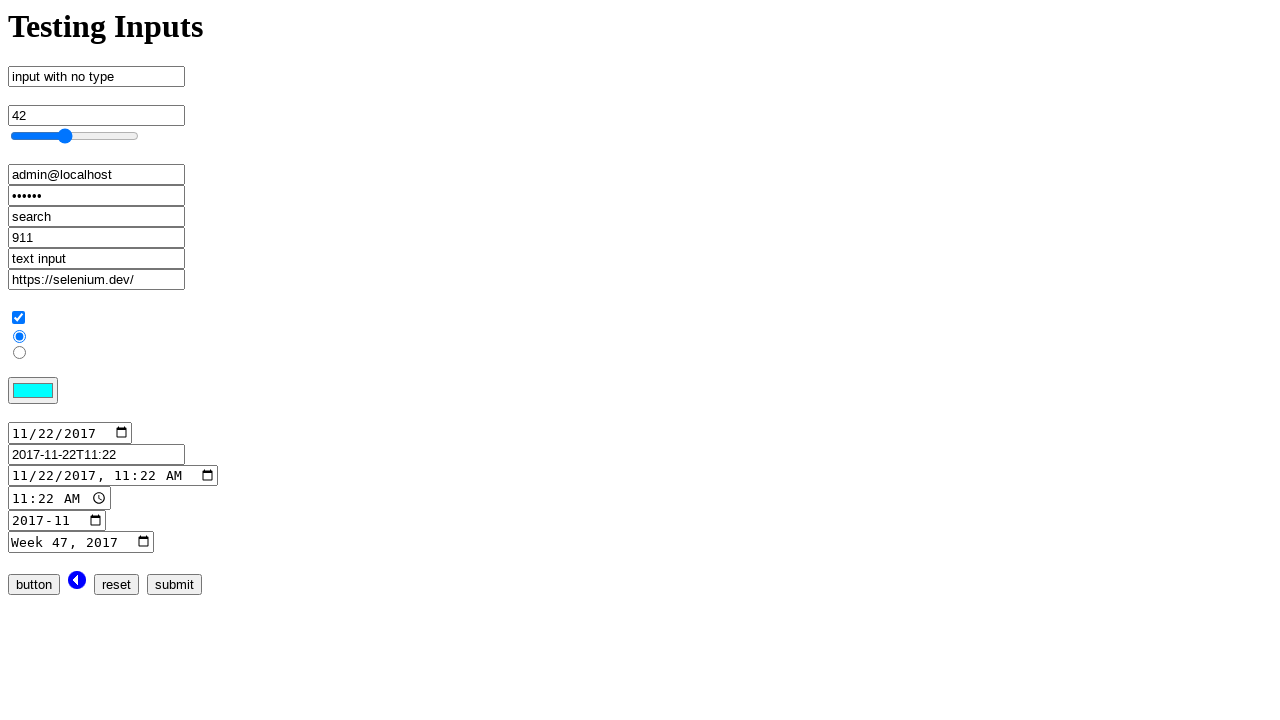

Located input element with name 'no_type'
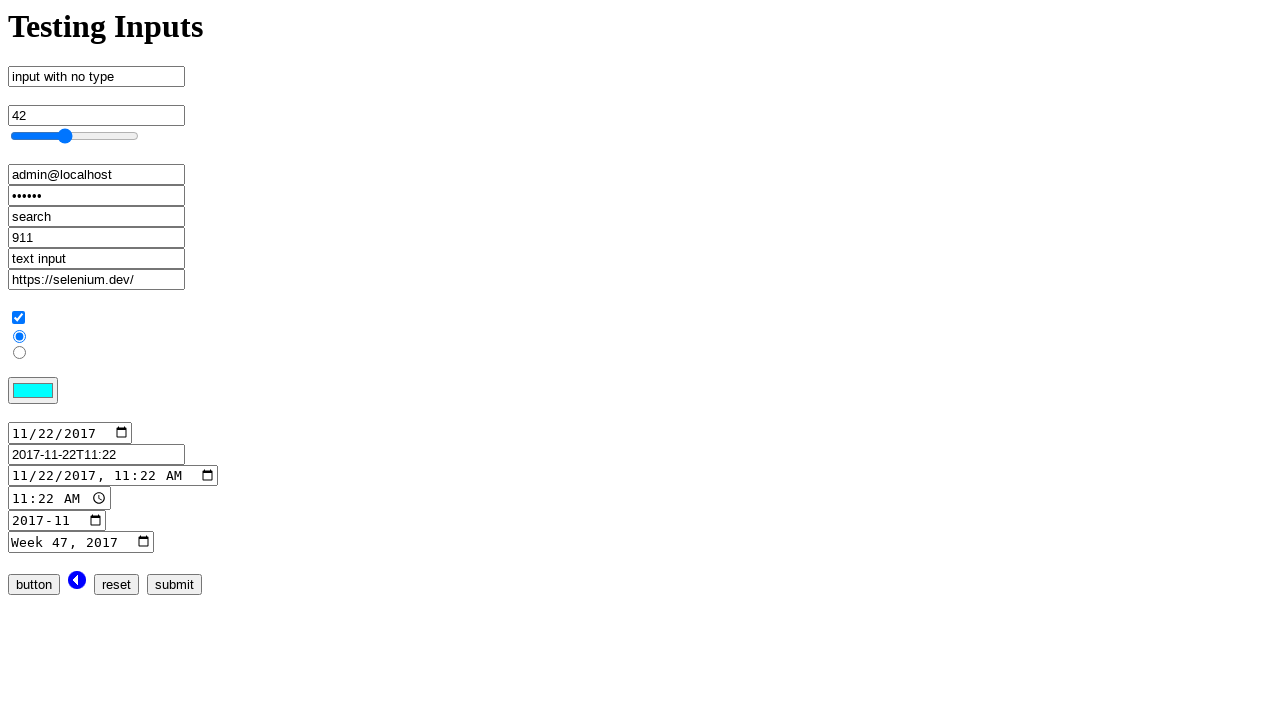

Retrieved value attribute from input element
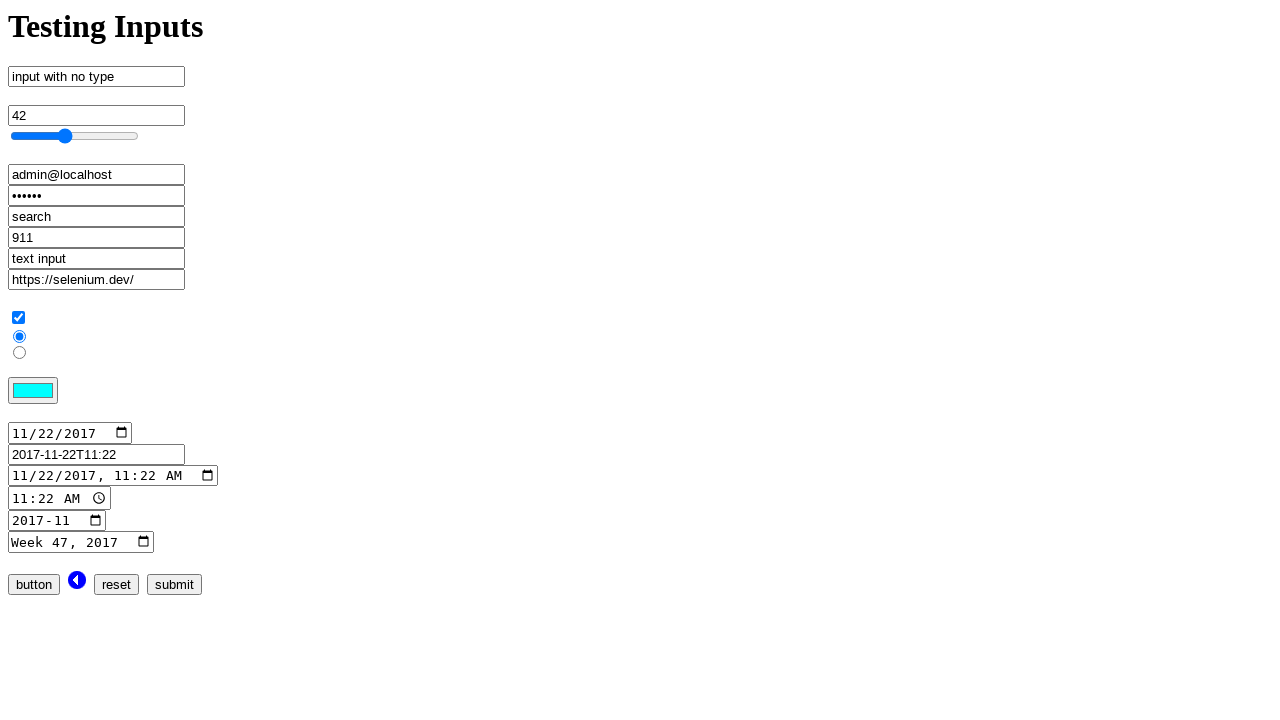

Retrieved name attribute from input element
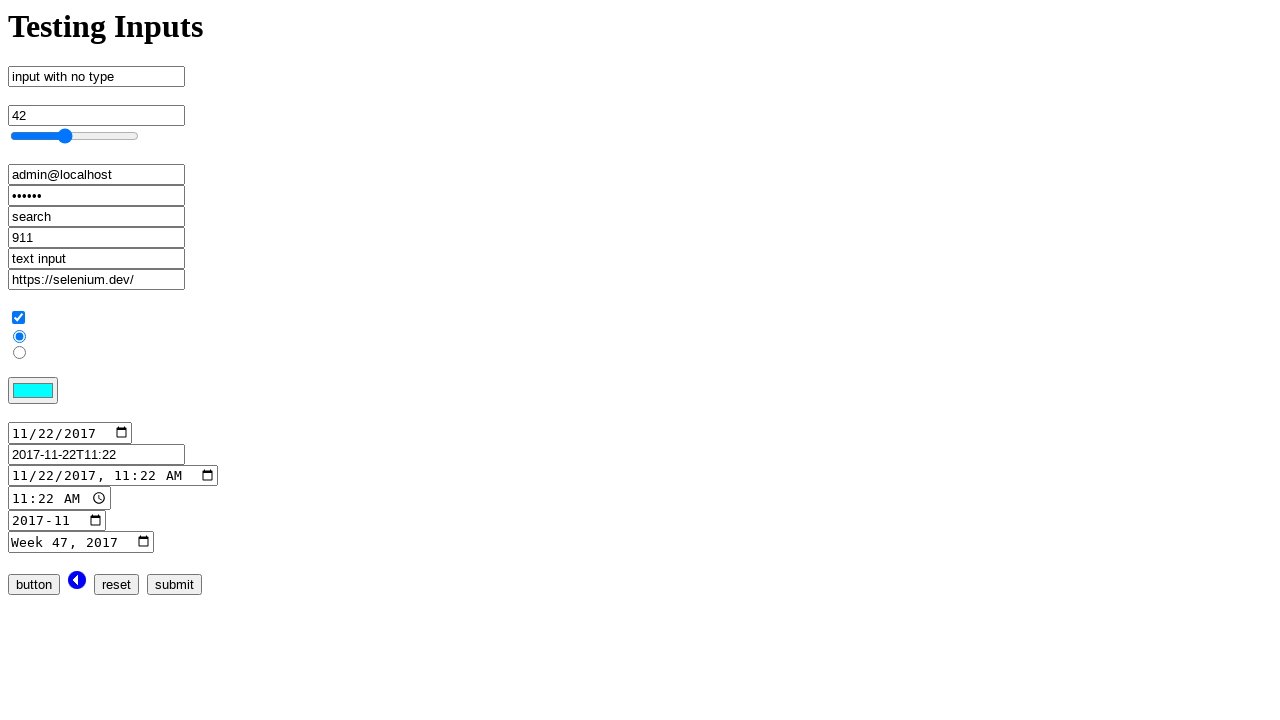

Verified value attribute equals 'input with no type'
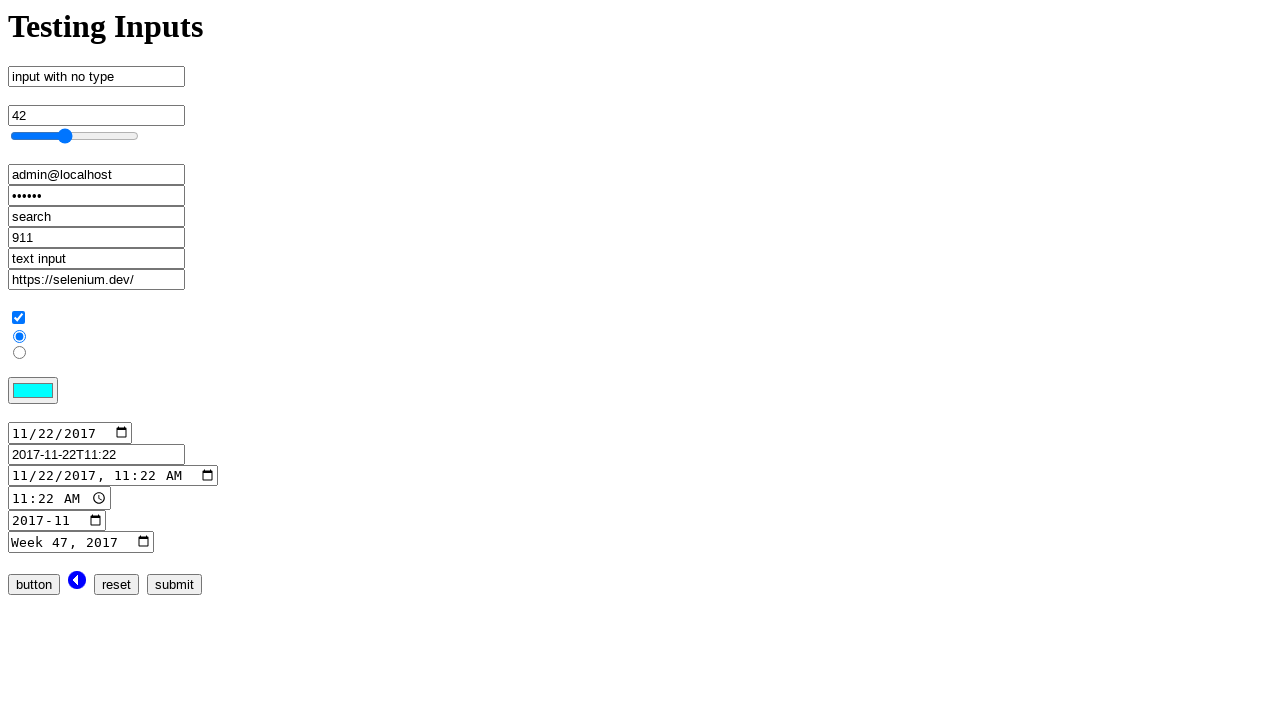

Verified name attribute equals 'no_type'
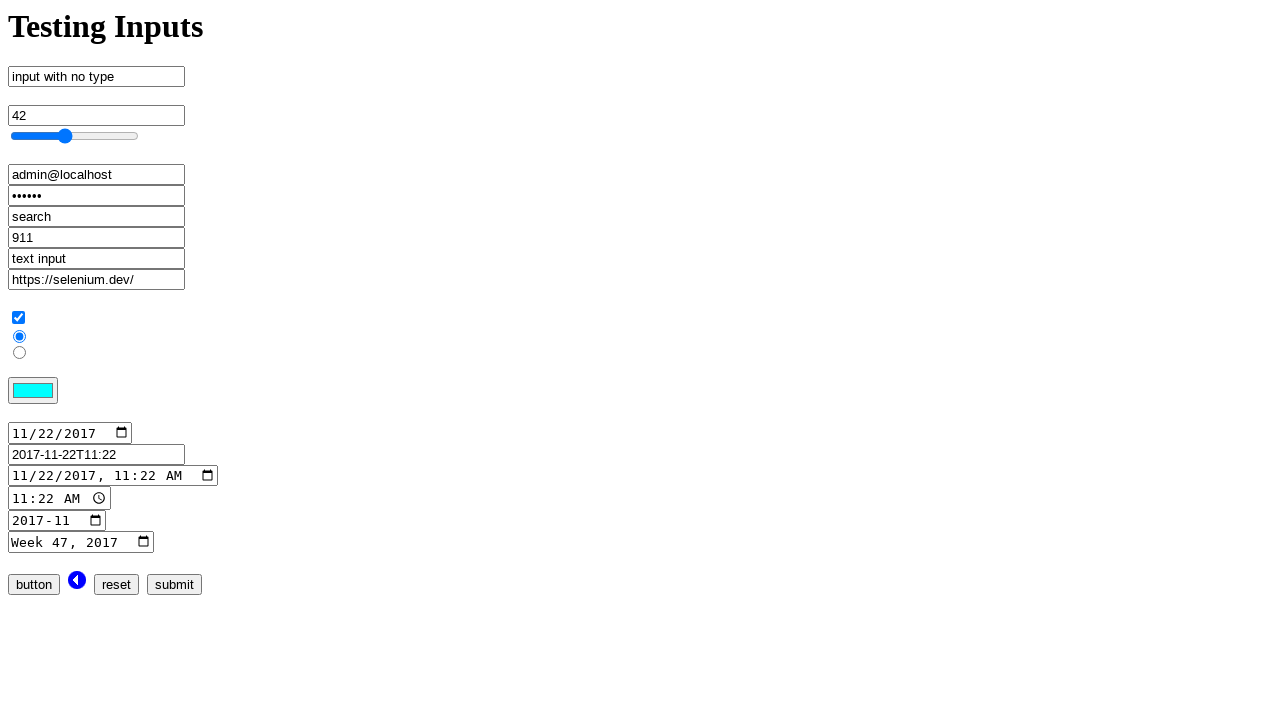

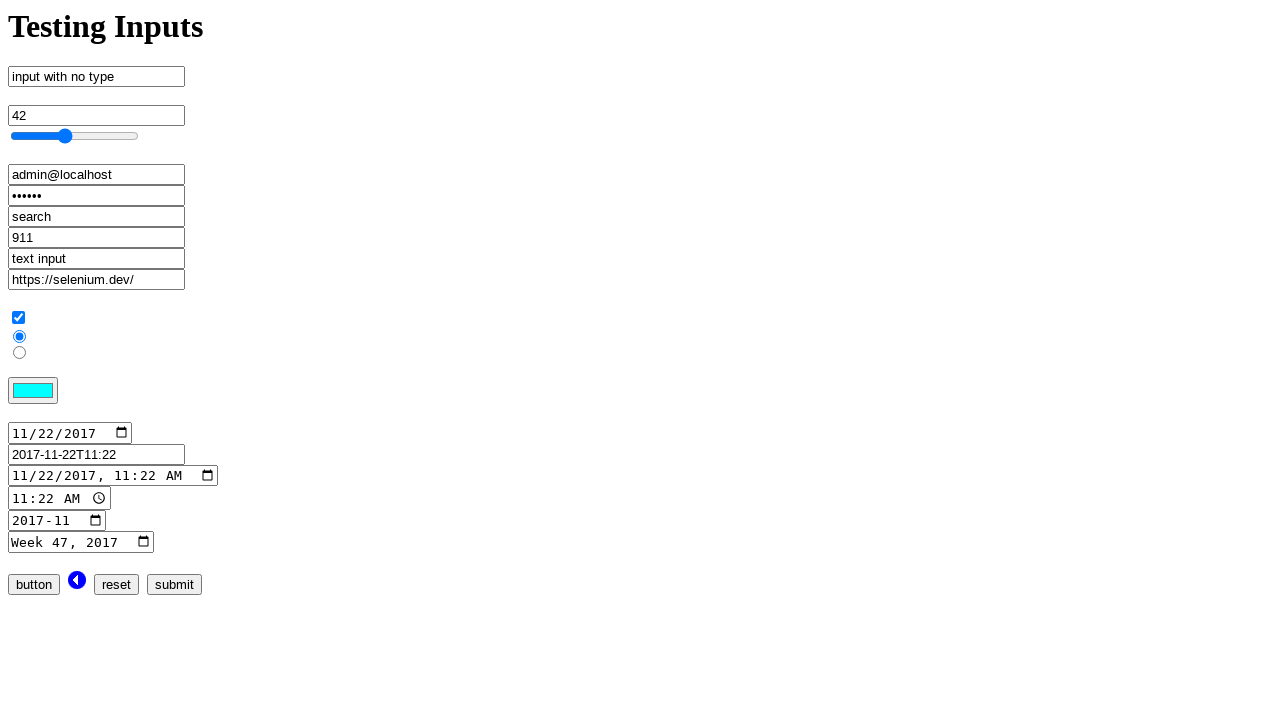